Tests that attempting to access child content without proper context switching fails appropriately (validates switching is mandatory)

Starting URL: https://demoqa.com/browser-windows

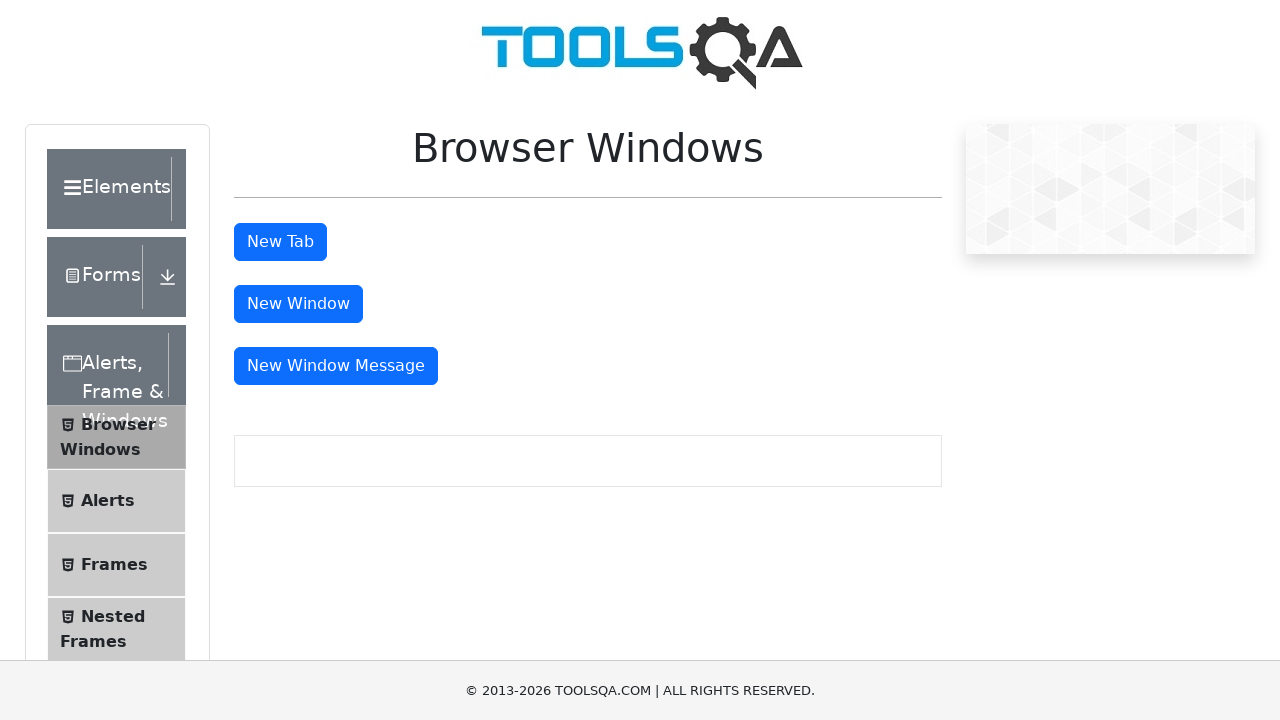

Clicked window button to open child window at (298, 304) on #windowButton
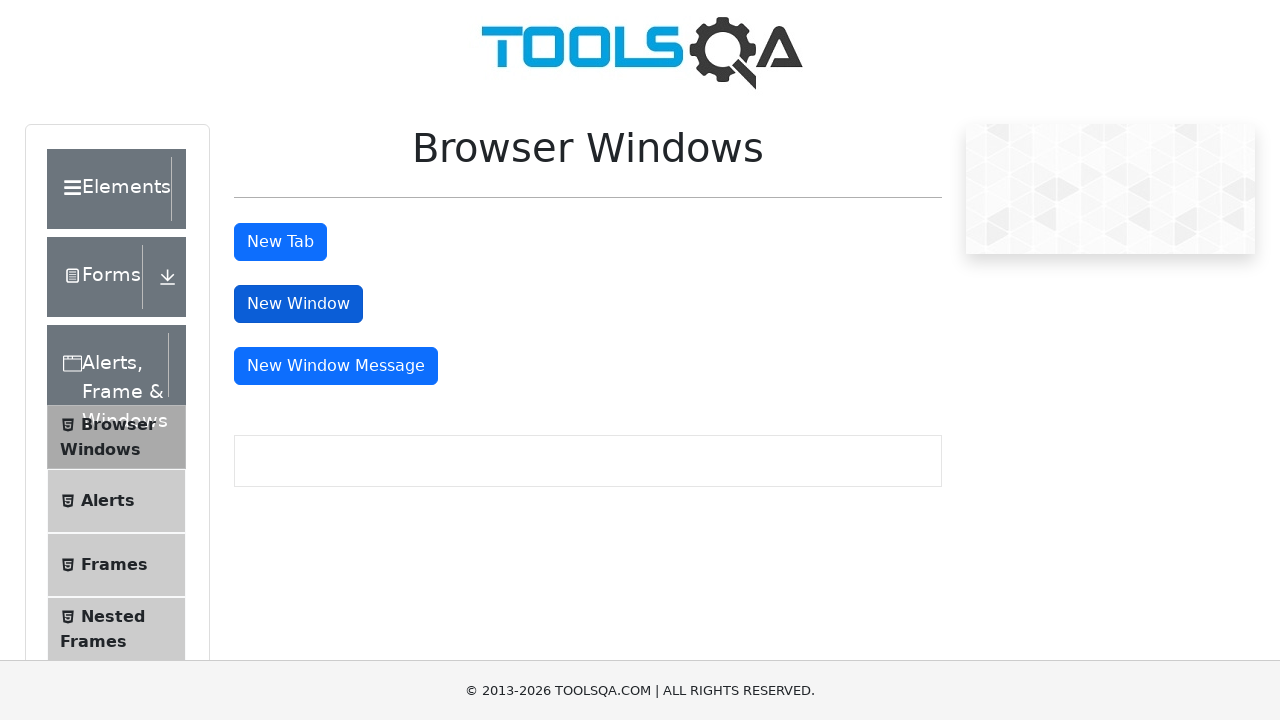

Captured new child window page object
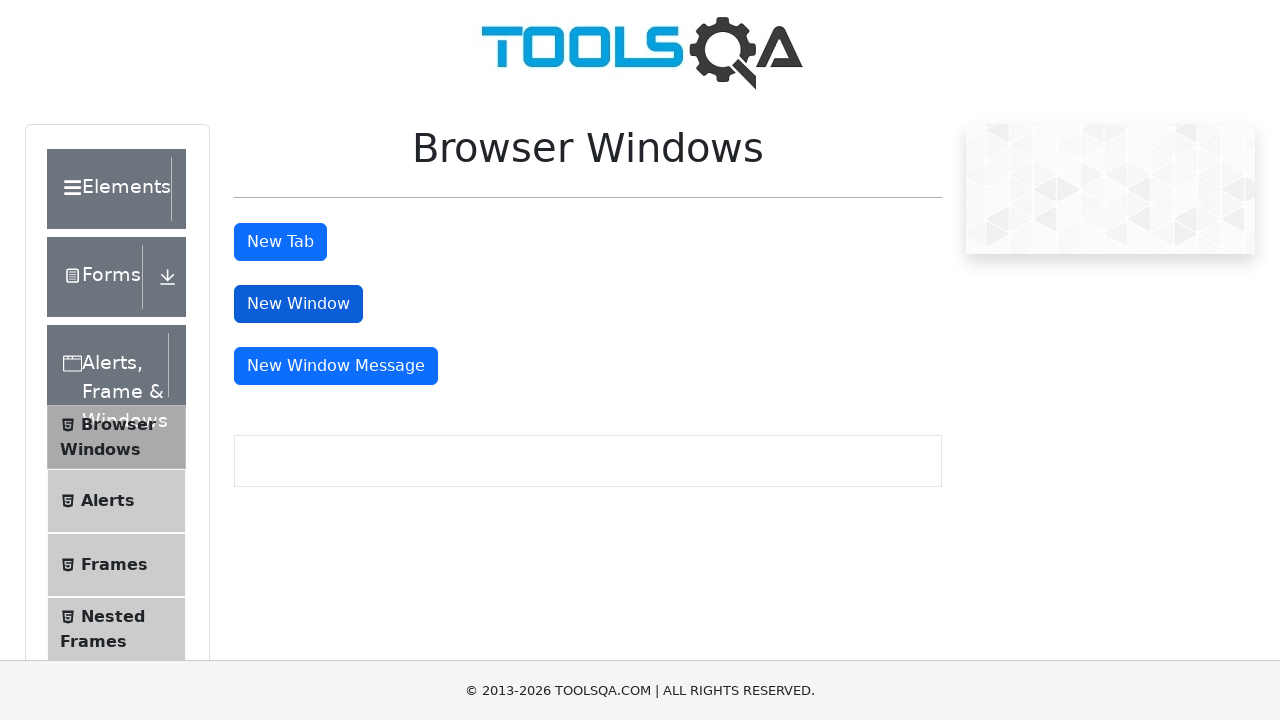

Child window fully loaded
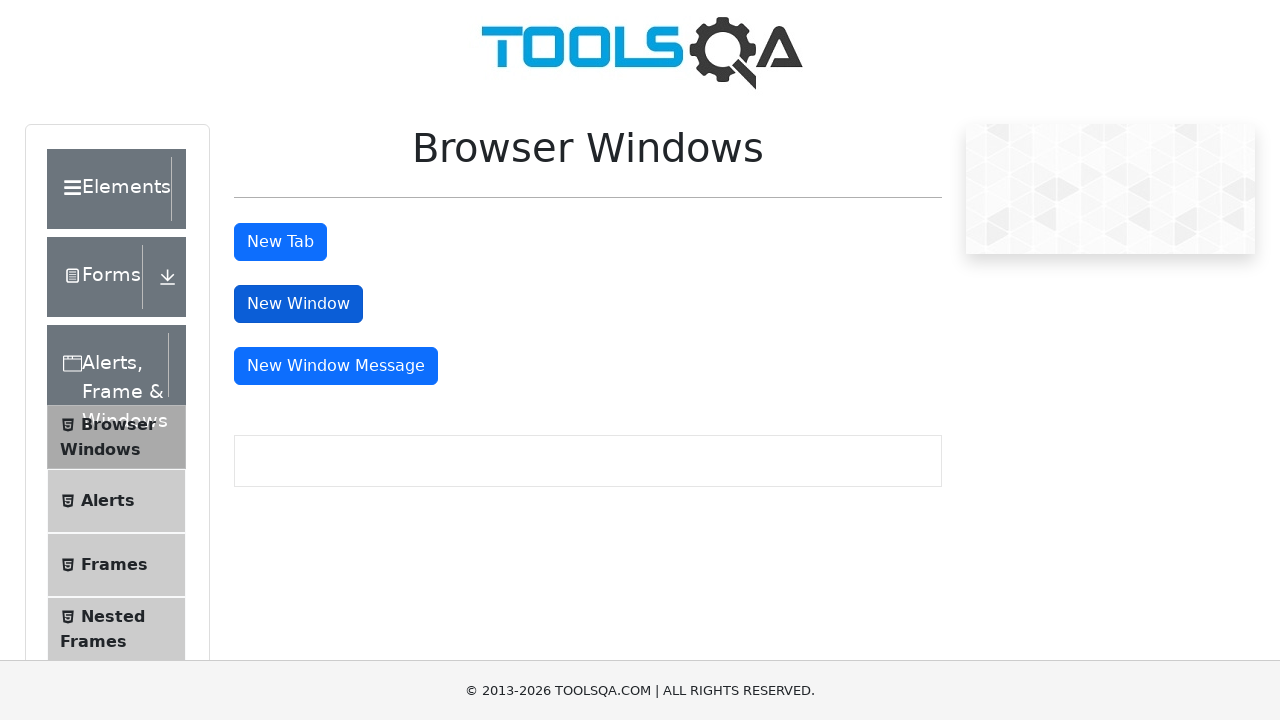

Located #sampleHeading element in parent page
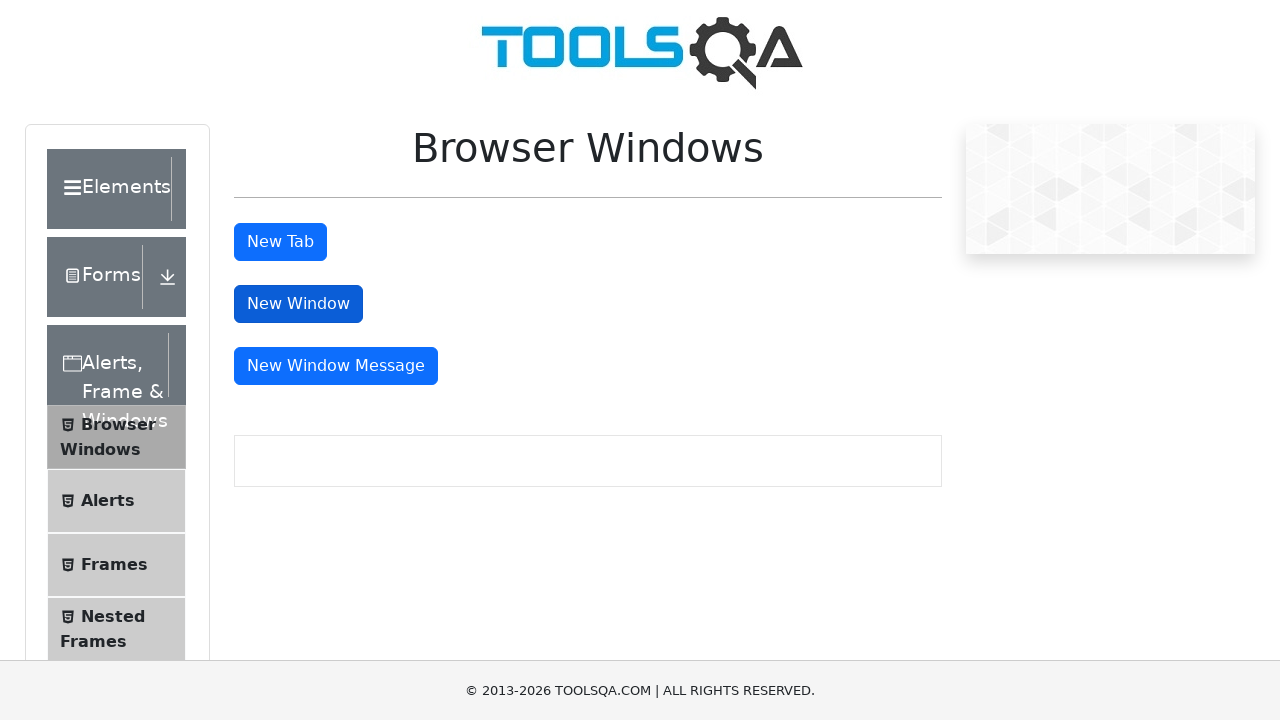

Verified #sampleHeading does not exist in parent window (count = 0)
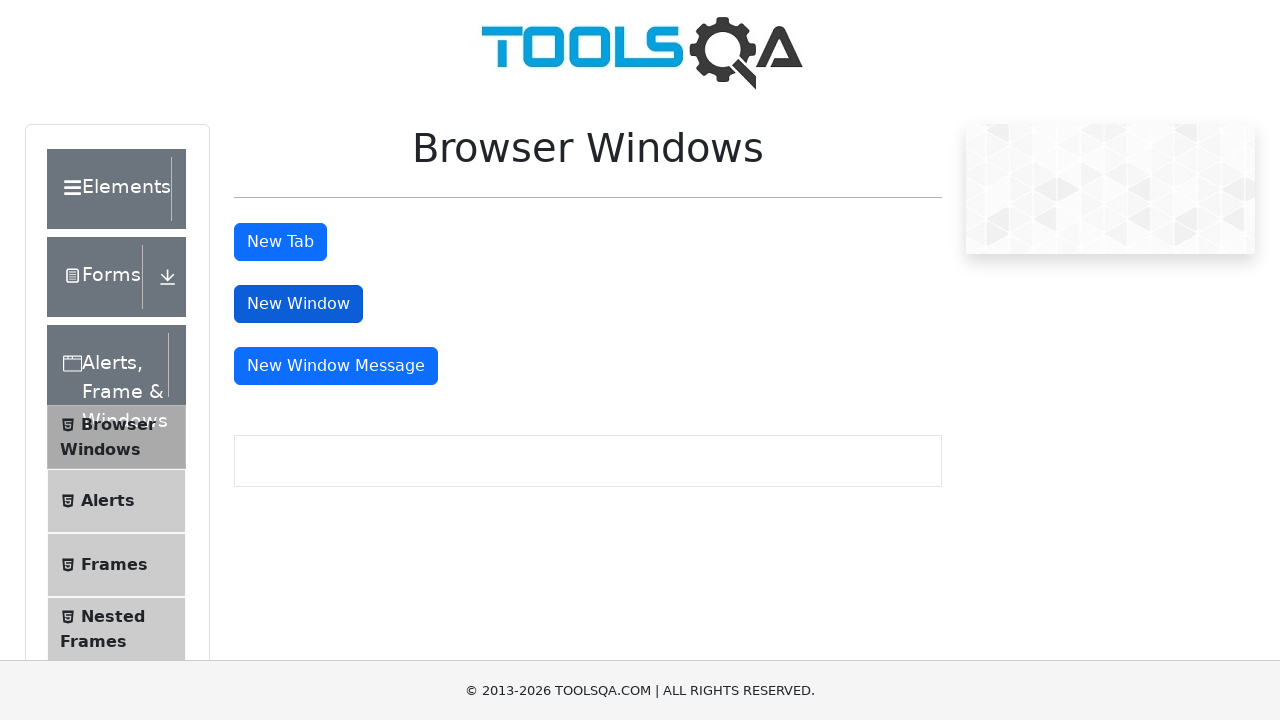

Verified #sampleHeading is visible in child window - context switching is mandatory
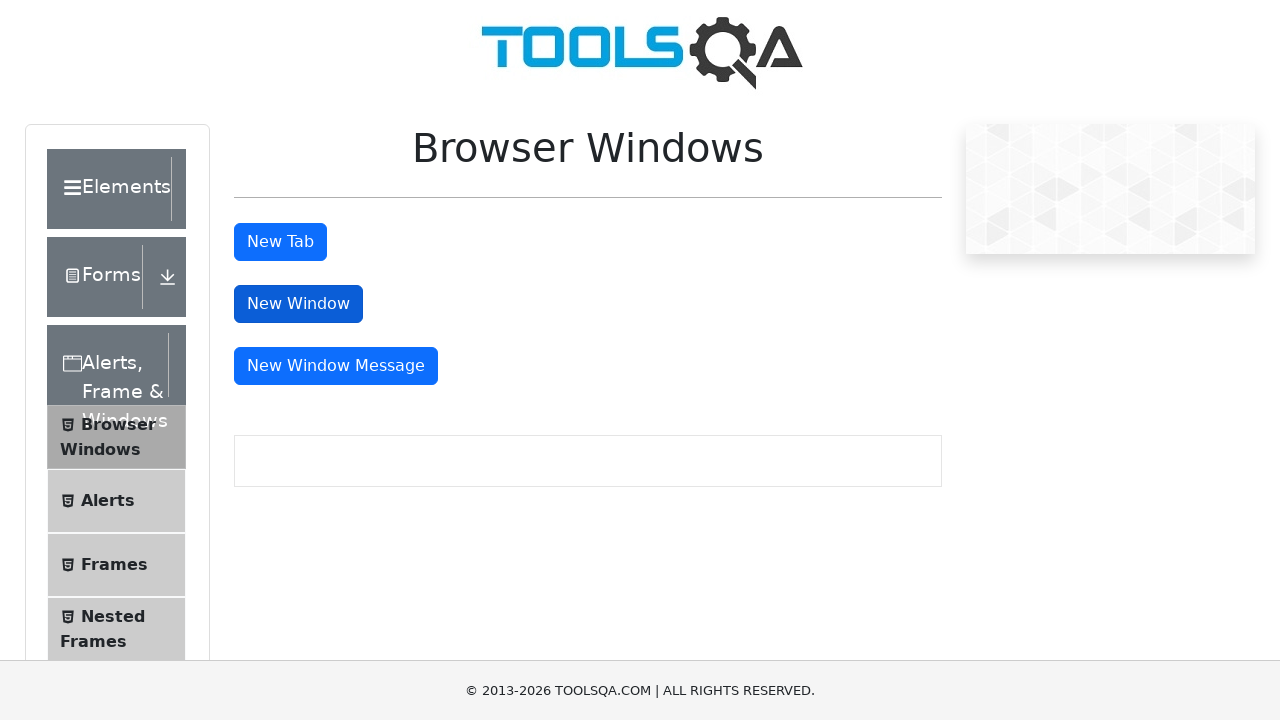

Closed child window
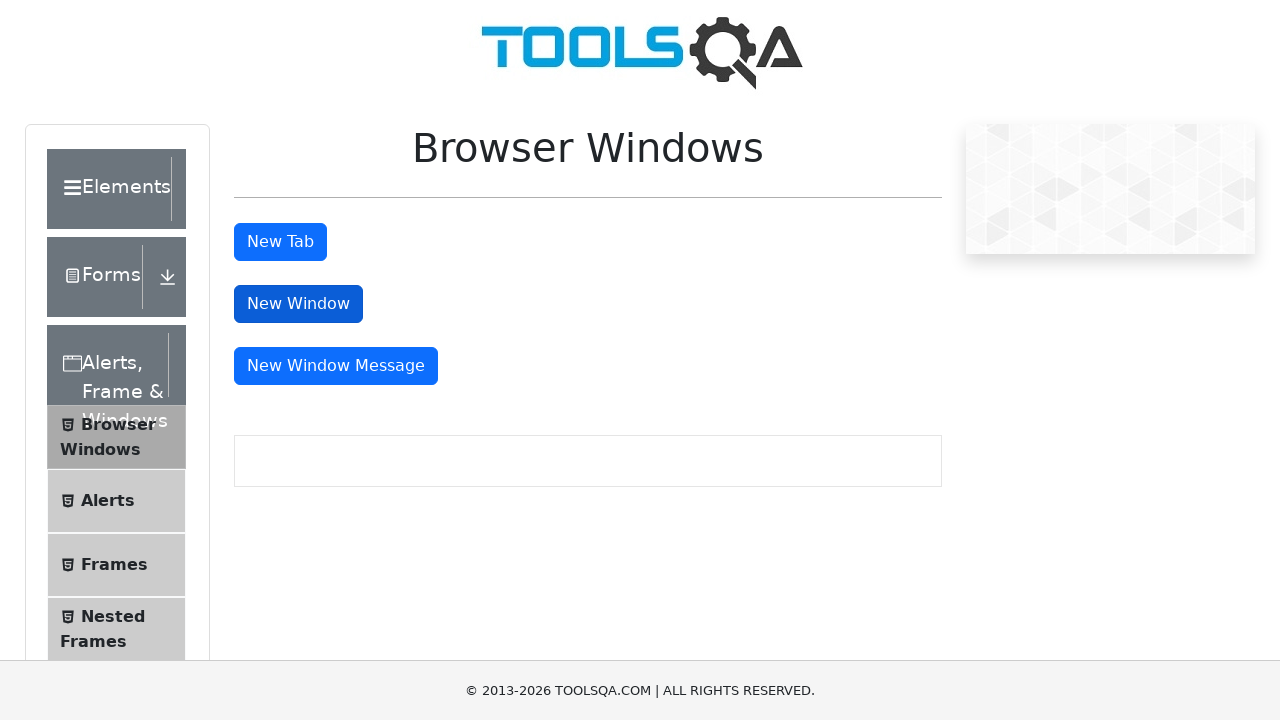

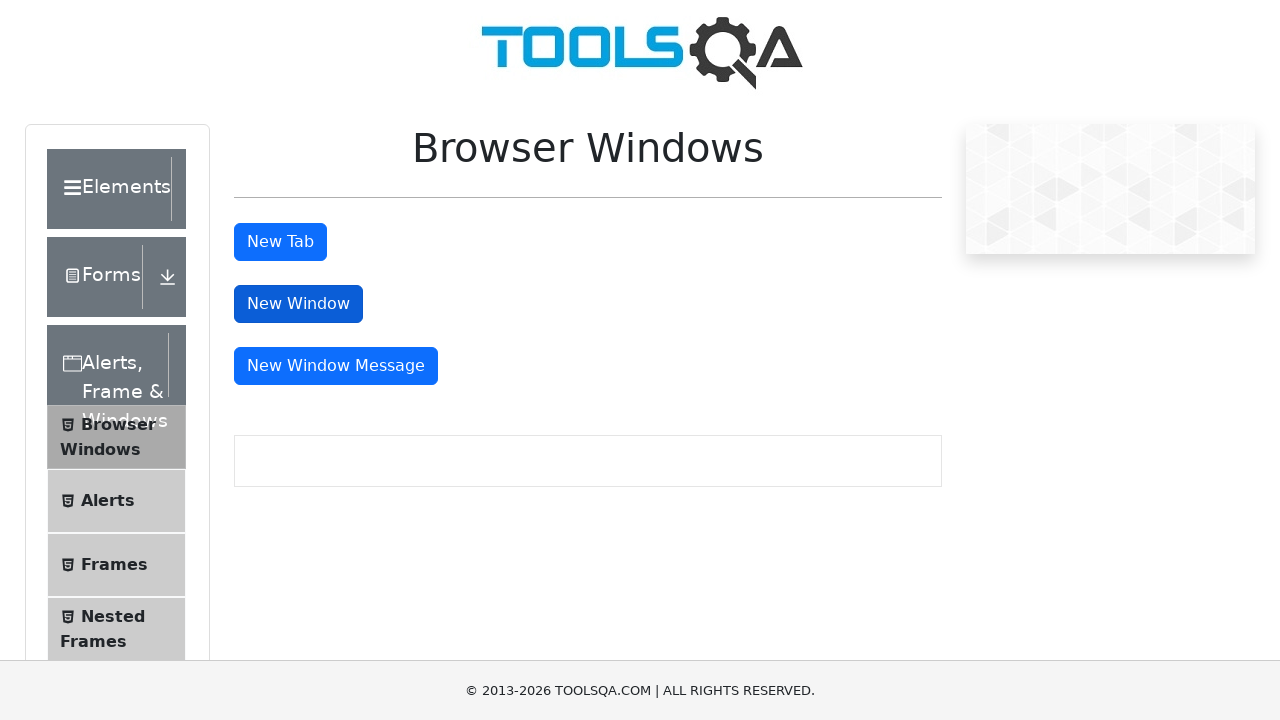